Tests handling of new browser tabs by clicking a link that opens a new tab and iterating through open pages

Starting URL: https://selectorshub.com/xpath-practice-page/

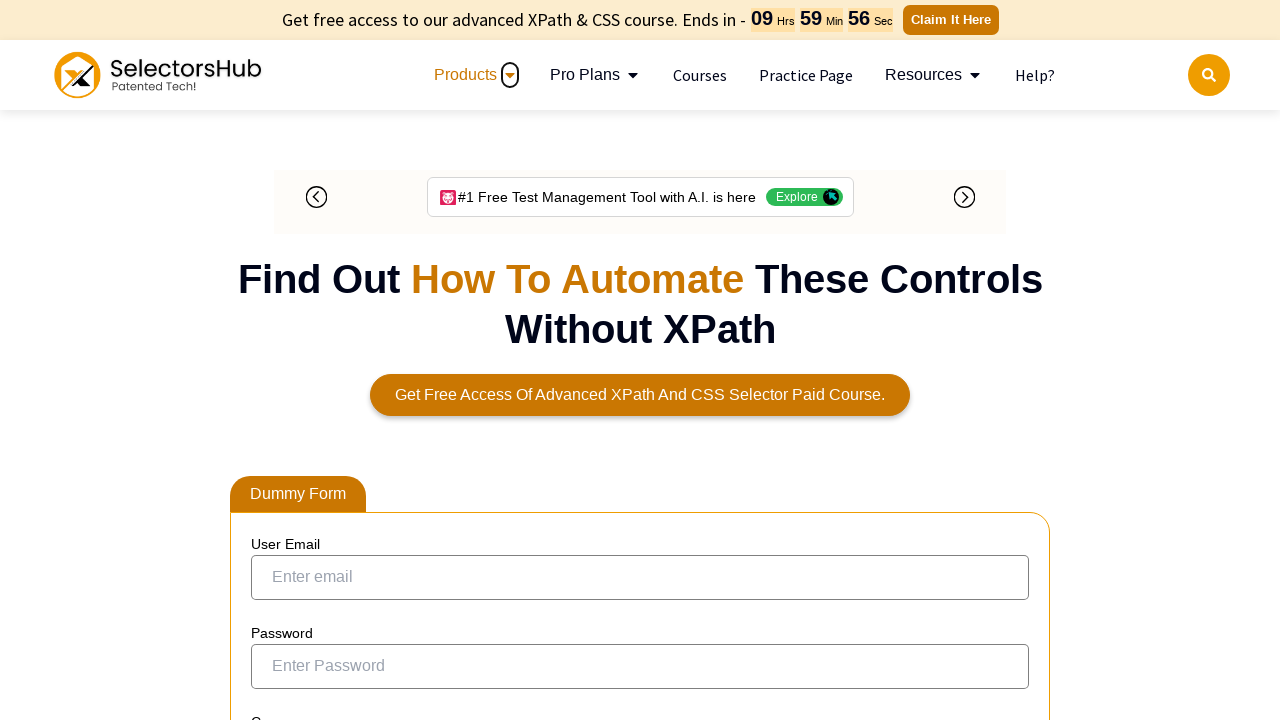

Clicked link that opens new tab at (640, 304) on (//a[contains(@href,'testrigor')])[2]
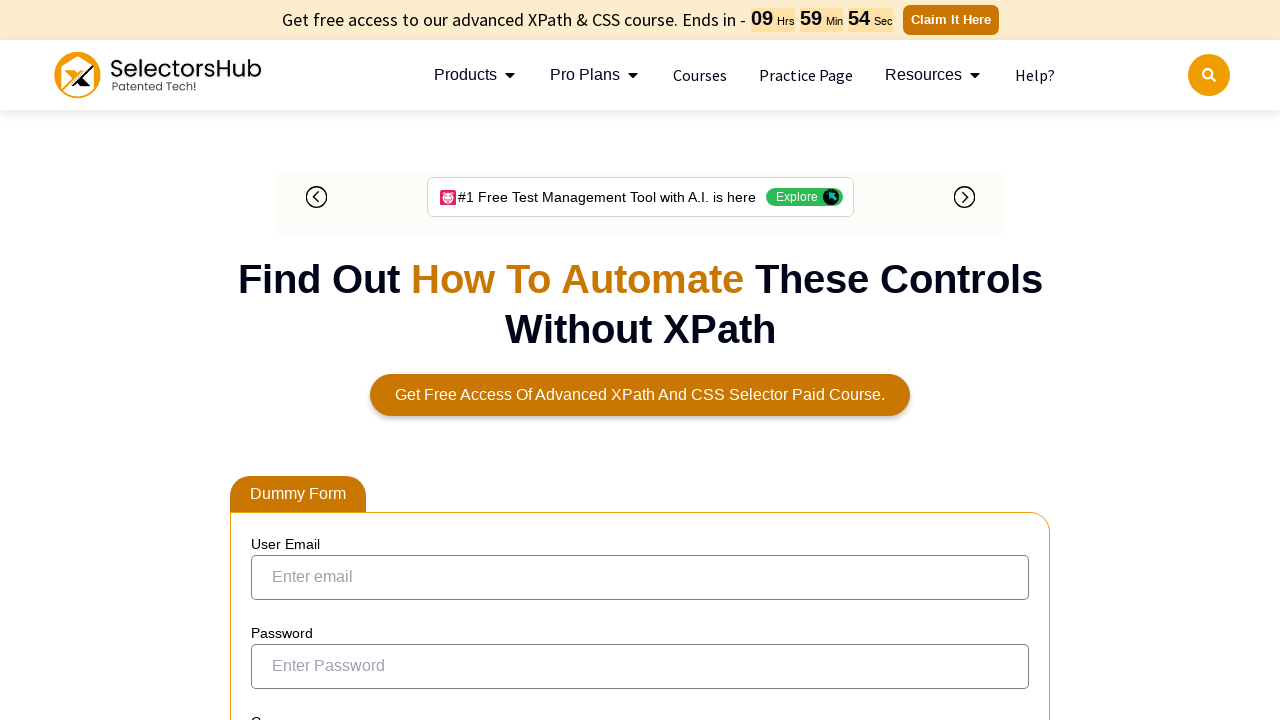

New page/tab opened and captured
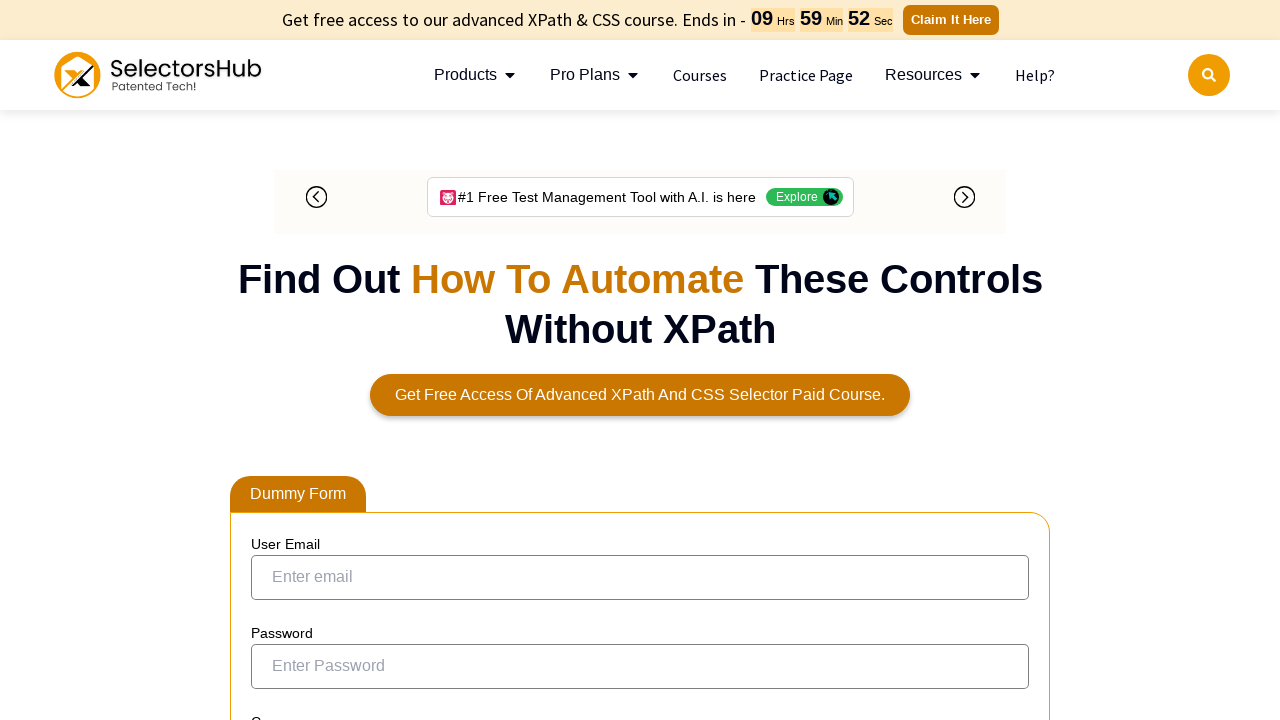

Retrieved list of all open pages in context
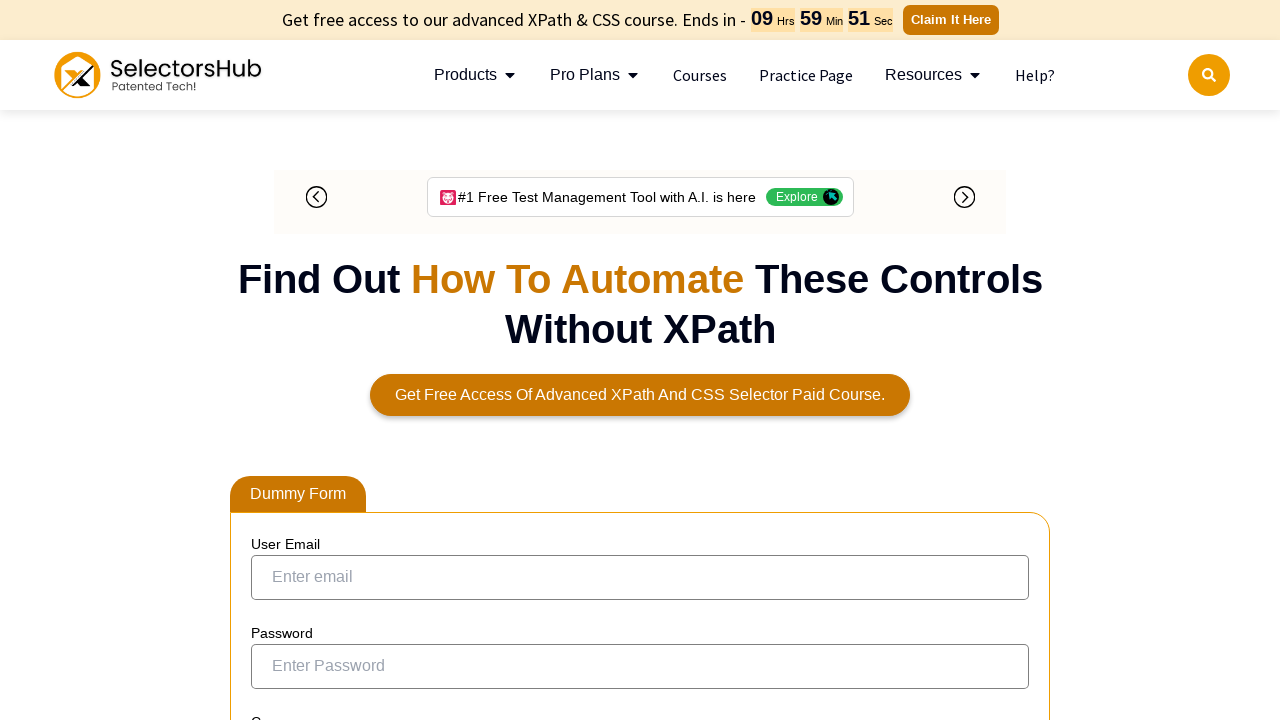

Brought original page to front
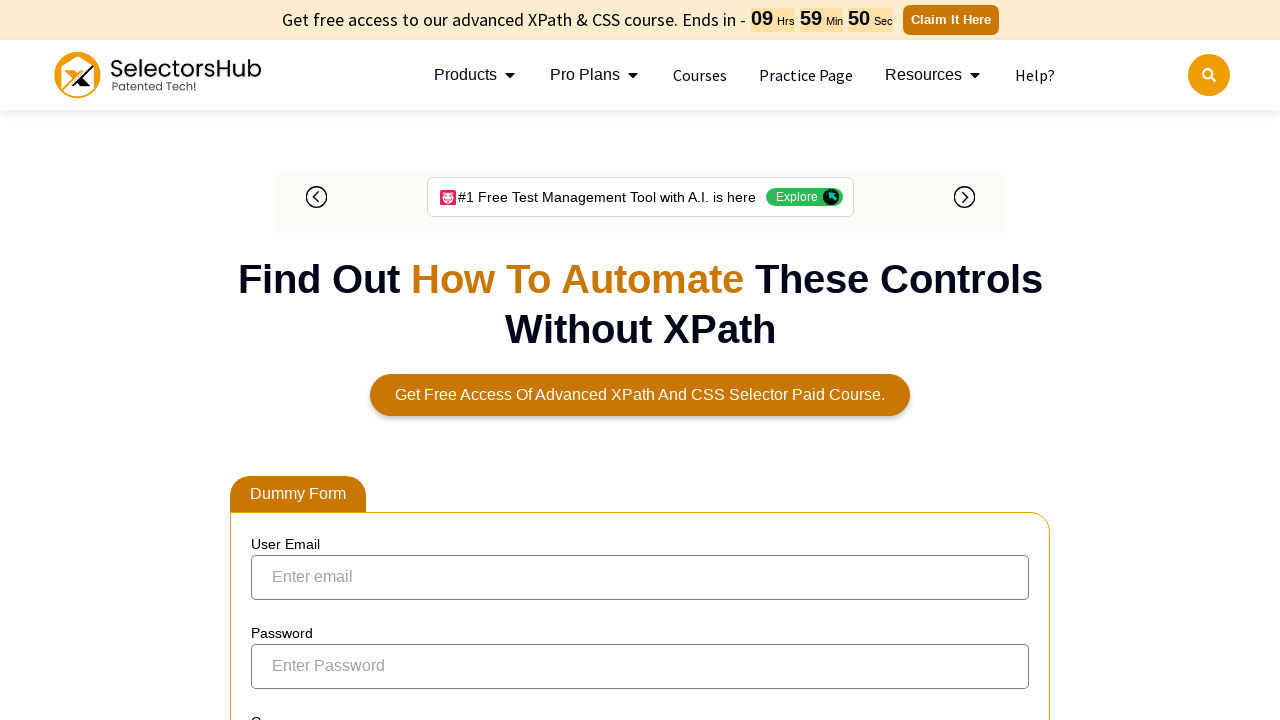

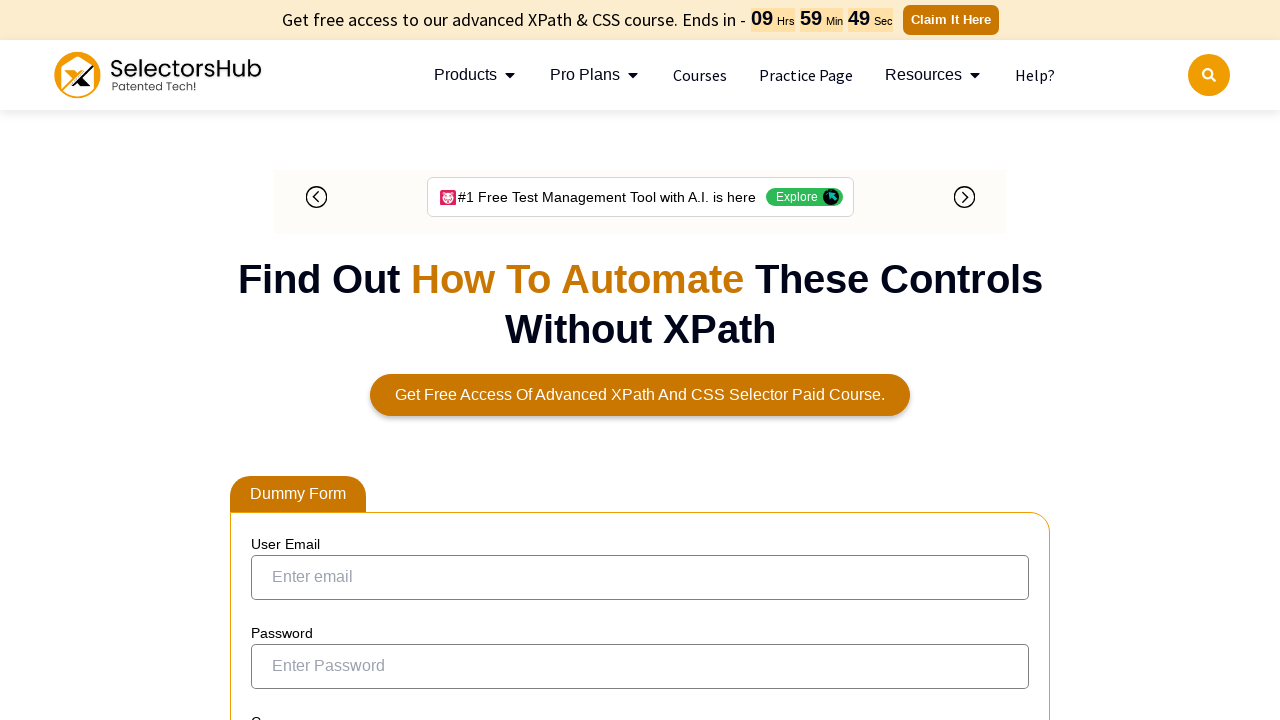